Tests adding a new employee with an invalid ZIP code (excessively long value) to verify form validation behavior

Starting URL: https://f.lsi2.hr.dmerej.info/

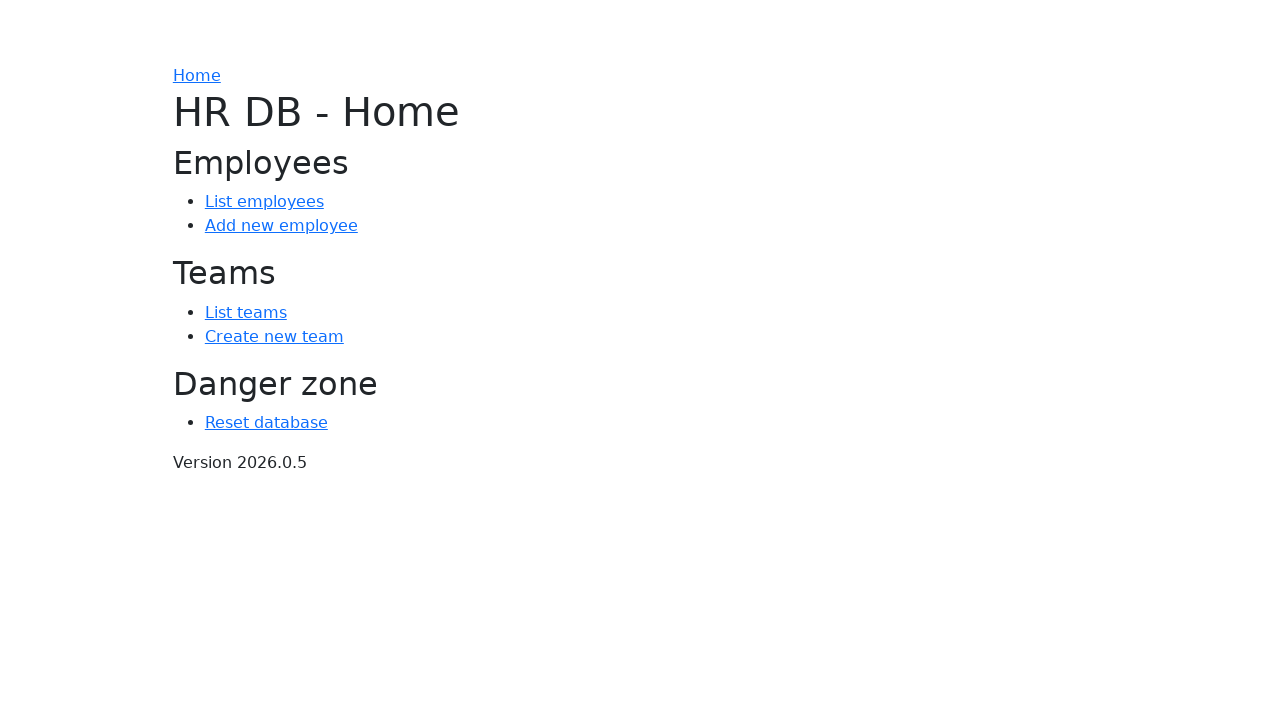

Clicked 'Add new employee' link at (281, 226) on internal:role=link[name="Add new employee"i]
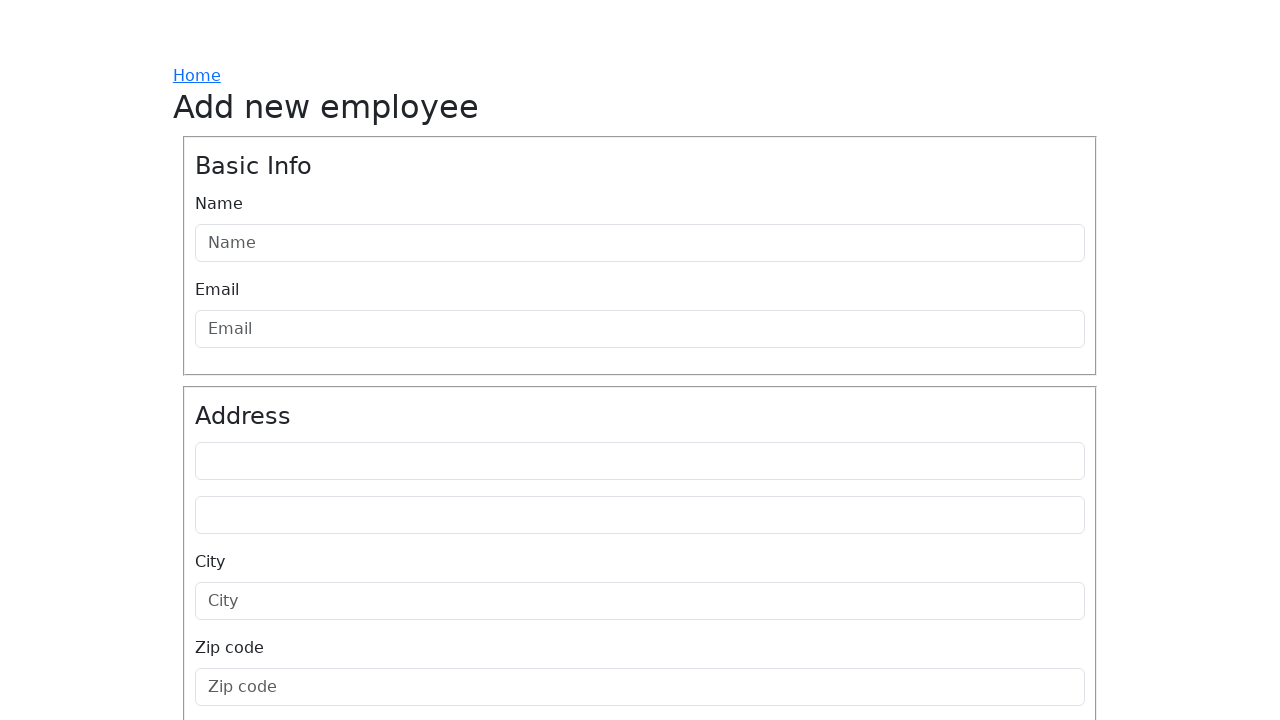

Clicked ZIP code input field at (640, 687) on internal:attr=[placeholder="Zip code"i]
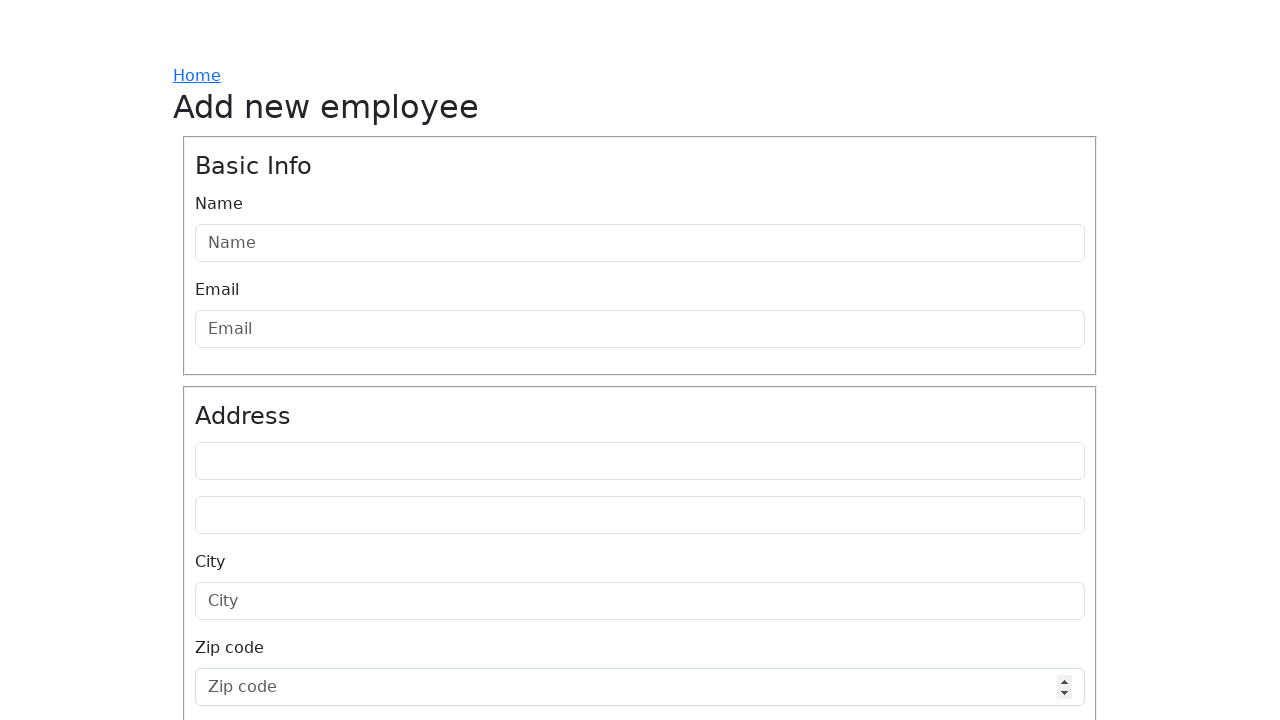

Filled ZIP code field with excessively long invalid value on internal:attr=[placeholder="Zip code"i]
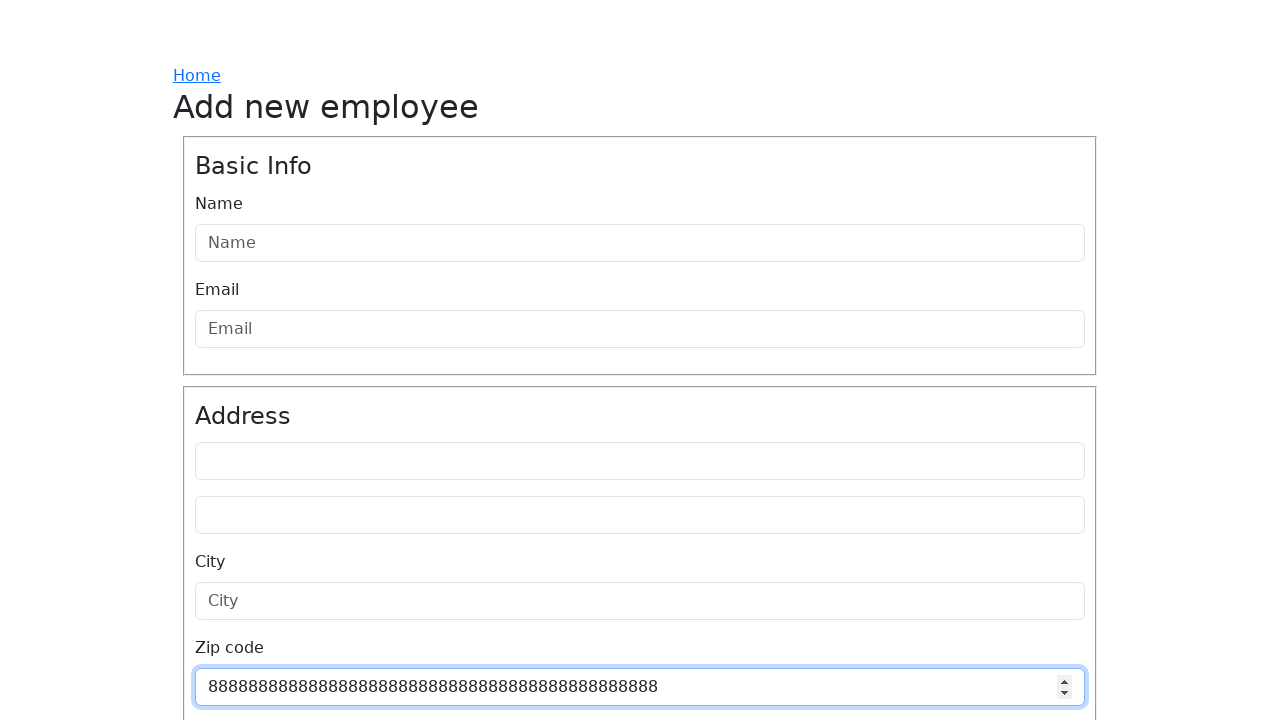

Clicked Name input field at (640, 243) on internal:attr=[placeholder="Name"i]
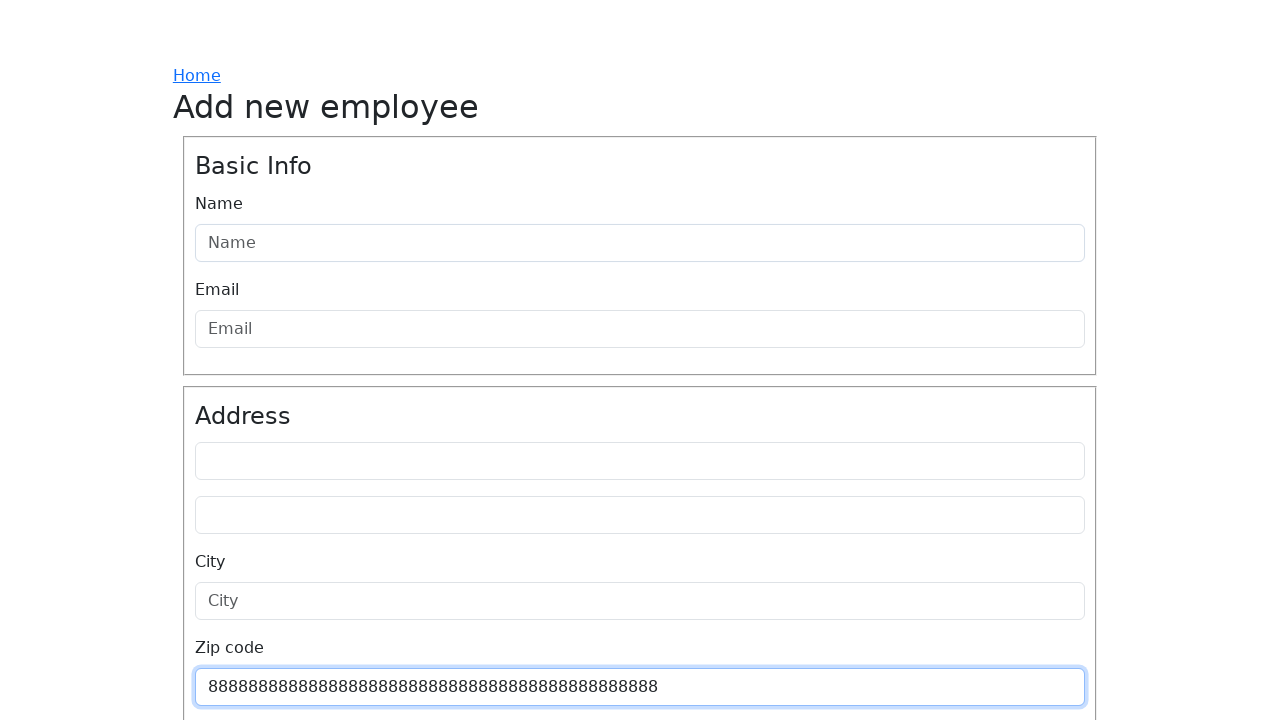

Filled Name field with 'Farouk' on internal:attr=[placeholder="Name"i]
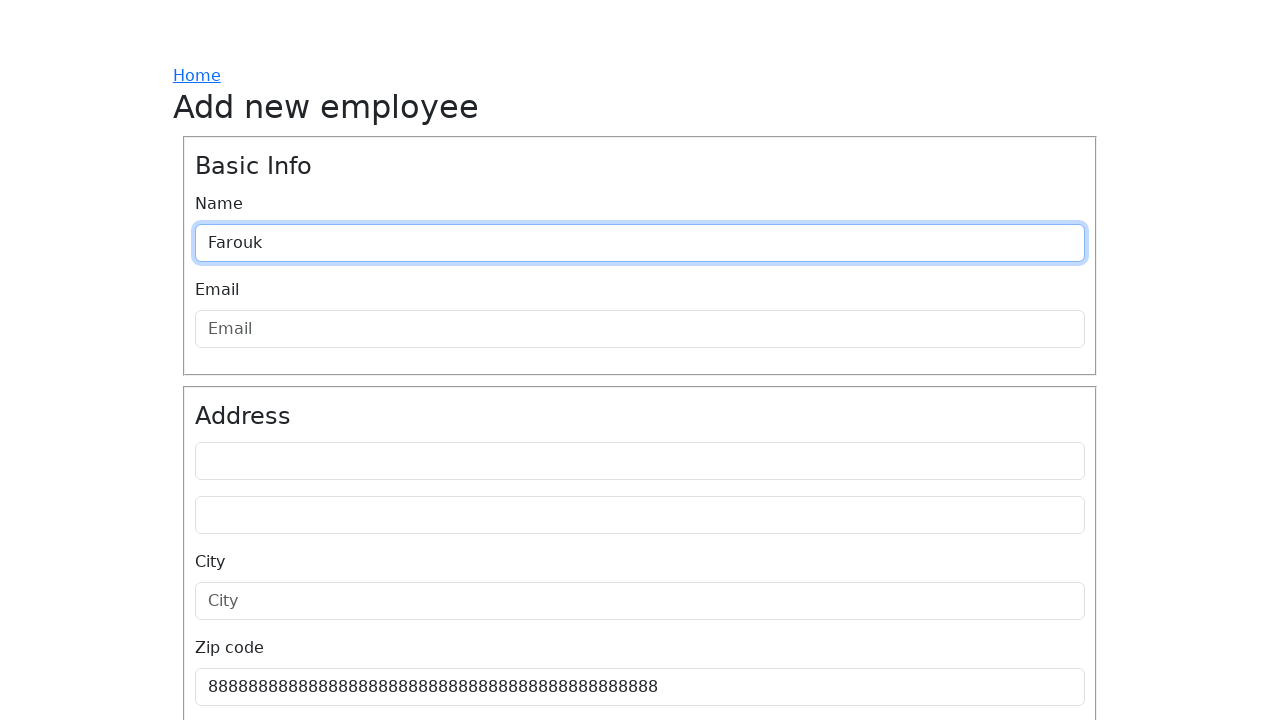

Pressed Tab to move to next field on internal:attr=[placeholder="Name"i]
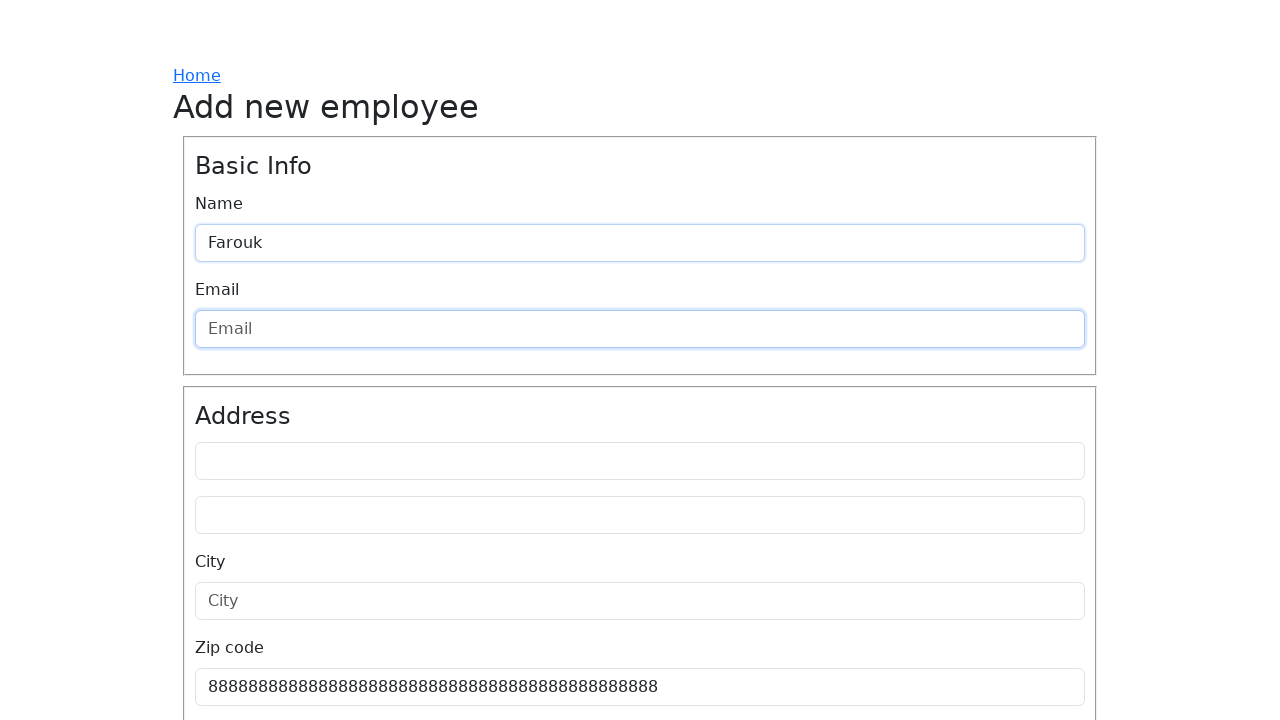

Filled Email field with 'faroukdu91@gmail.com' on internal:attr=[placeholder="Email"i]
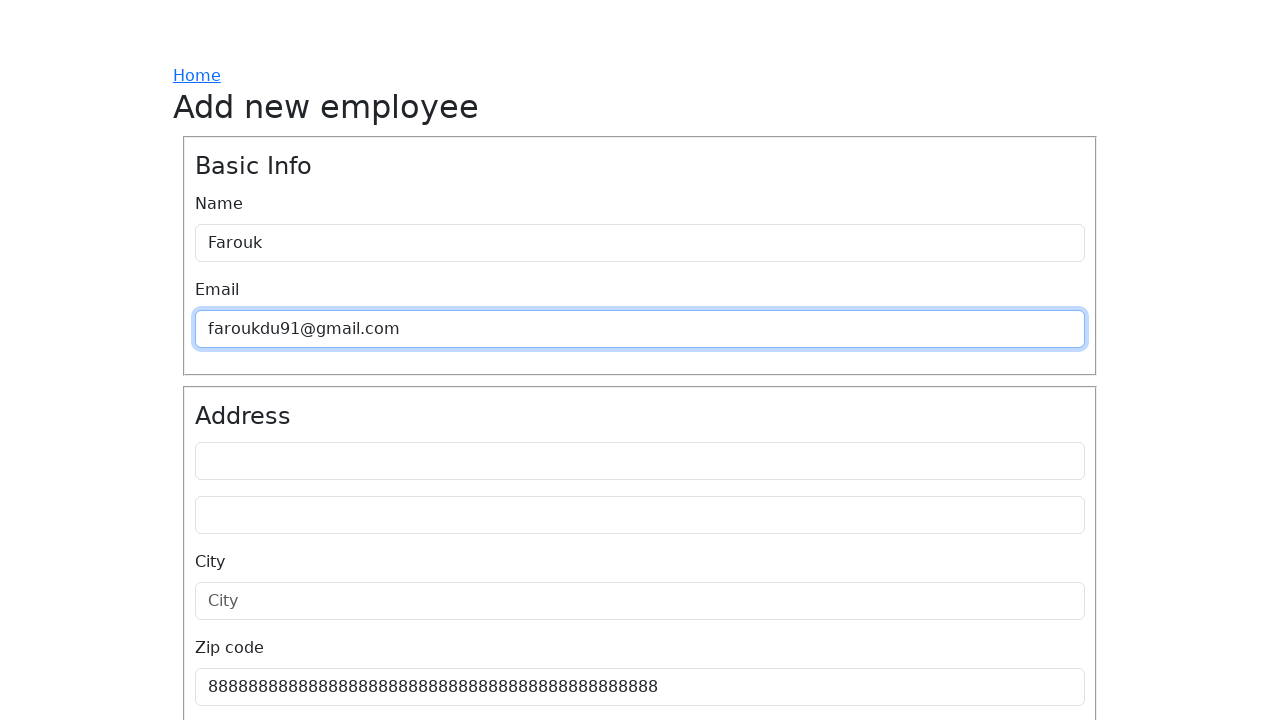

Clicked Address line 1 input field at (640, 461) on #id_address_line1
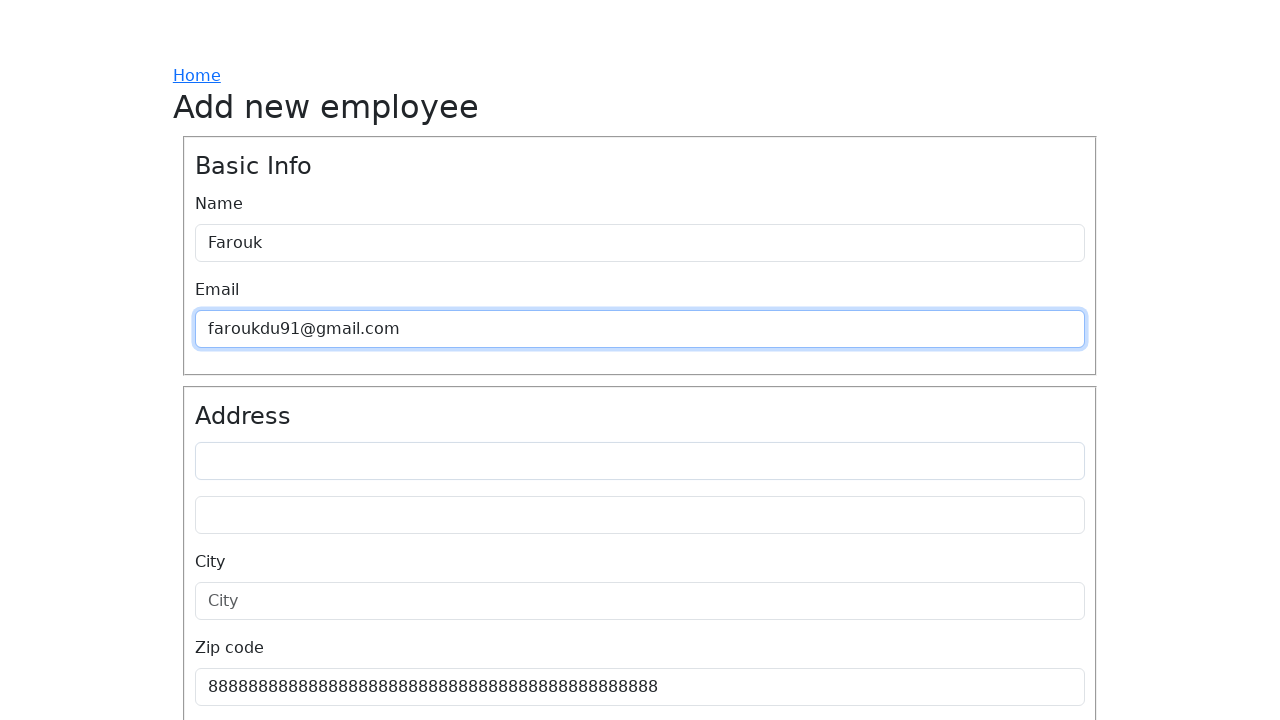

Filled Address line 1 with '10 avenue de Paris' on #id_address_line1
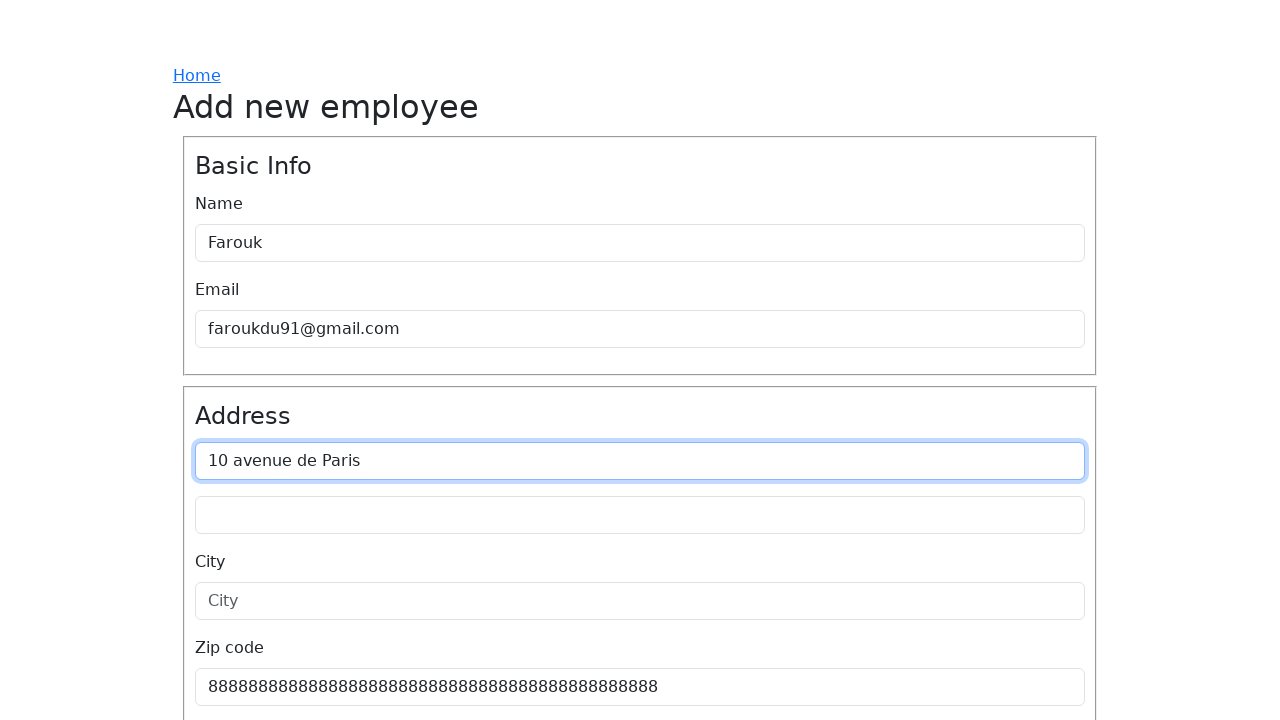

Clicked City input field at (640, 601) on internal:attr=[placeholder="City"i]
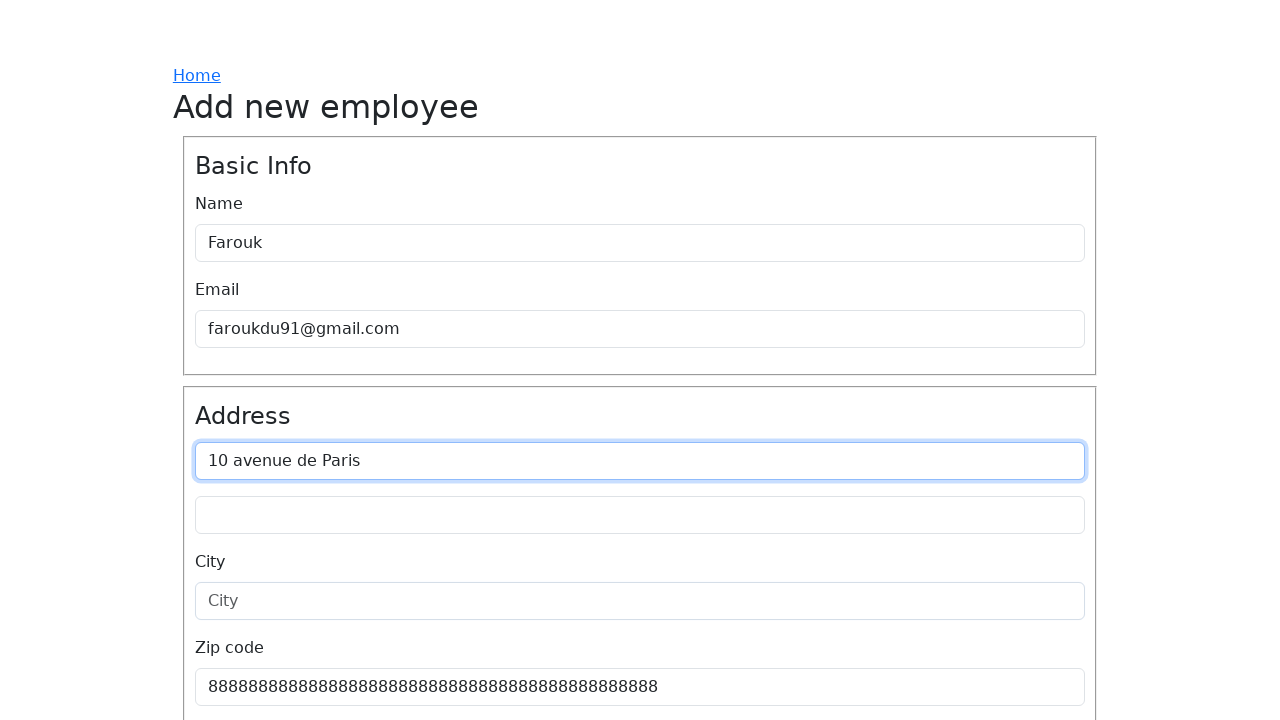

Filled City field with 'Villejuif' on internal:attr=[placeholder="City"i]
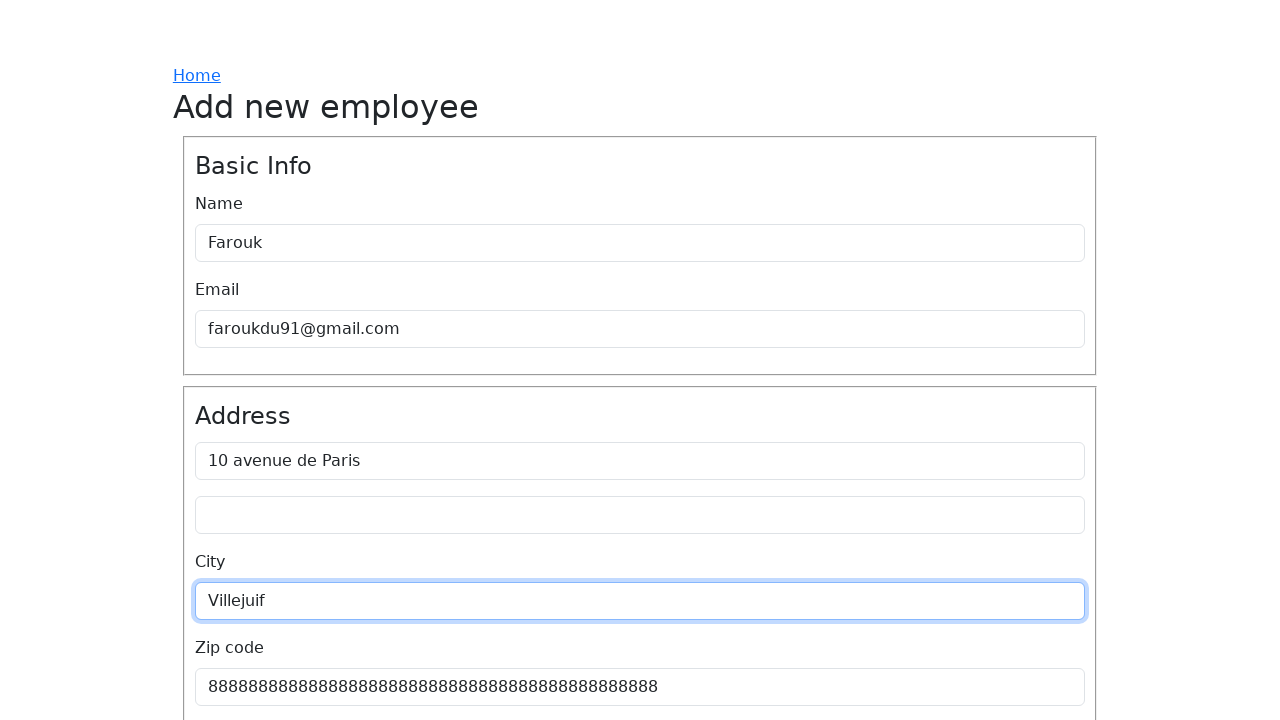

Filled Hiring date field with '2025-08-26' on internal:attr=[placeholder="Hiring date"i]
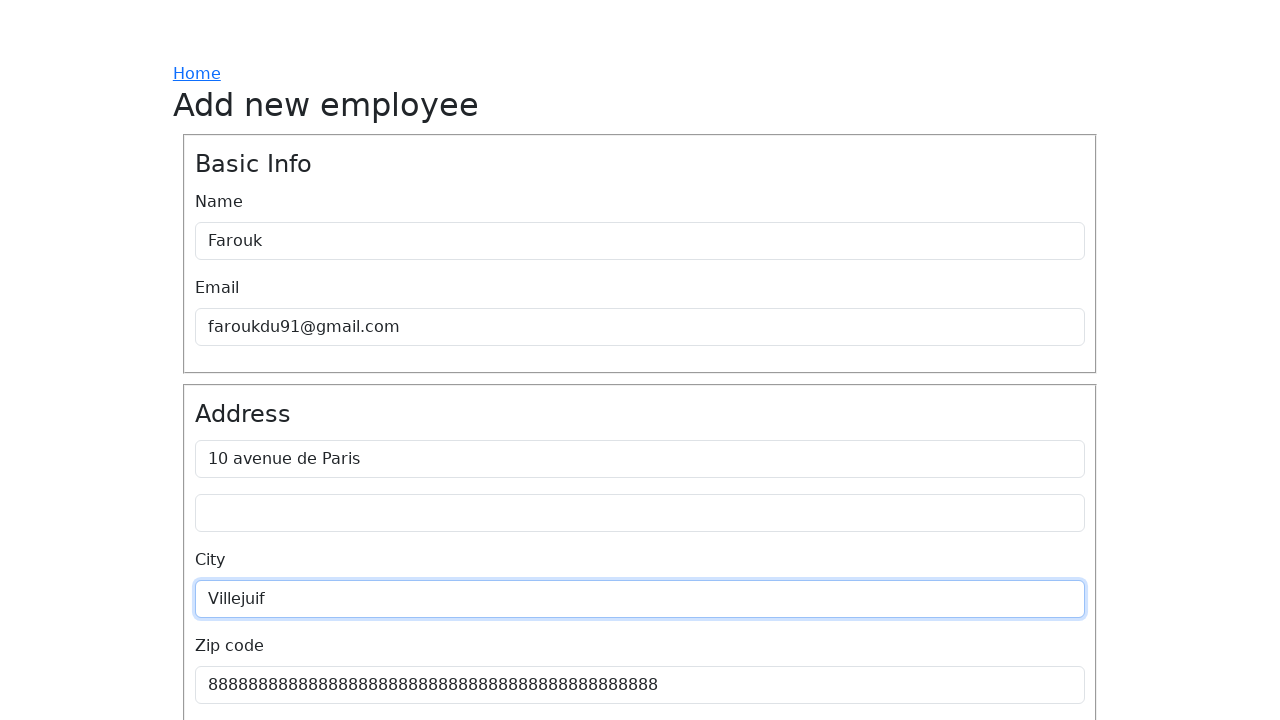

Clicked Job title input field at (640, 537) on internal:attr=[placeholder="Job title"i]
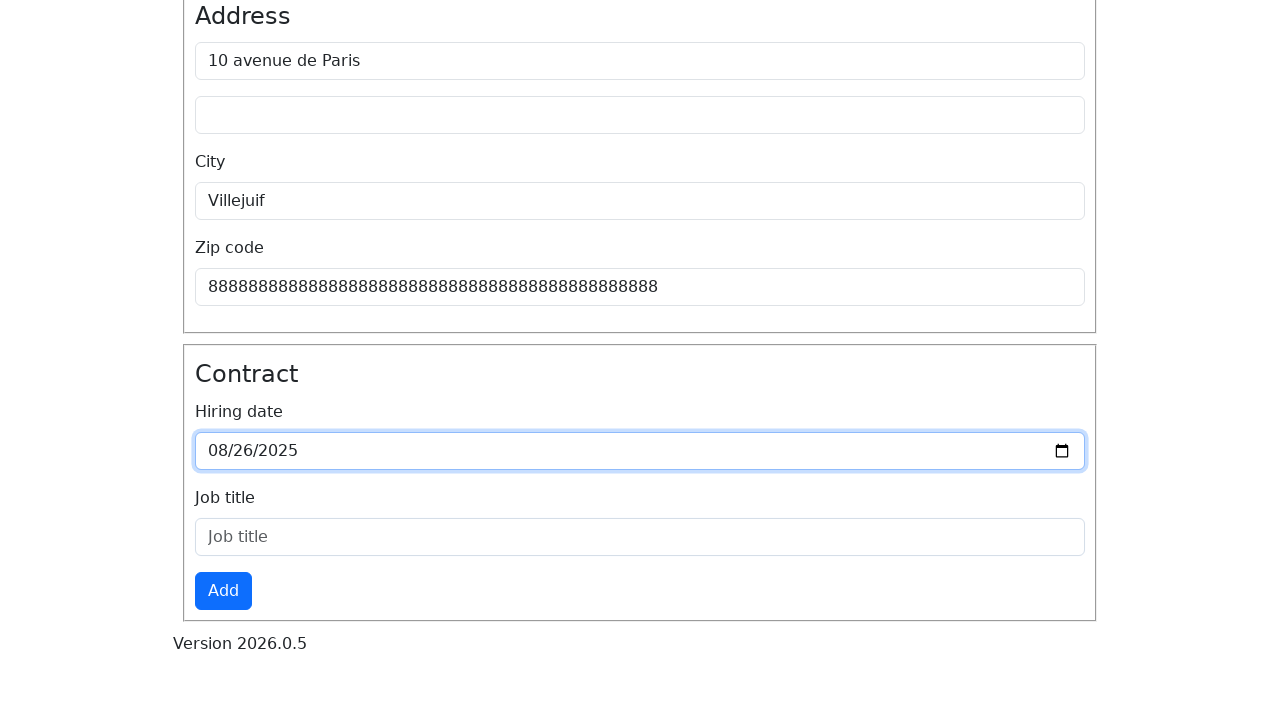

Filled Job title field with 'Dev' on internal:attr=[placeholder="Job title"i]
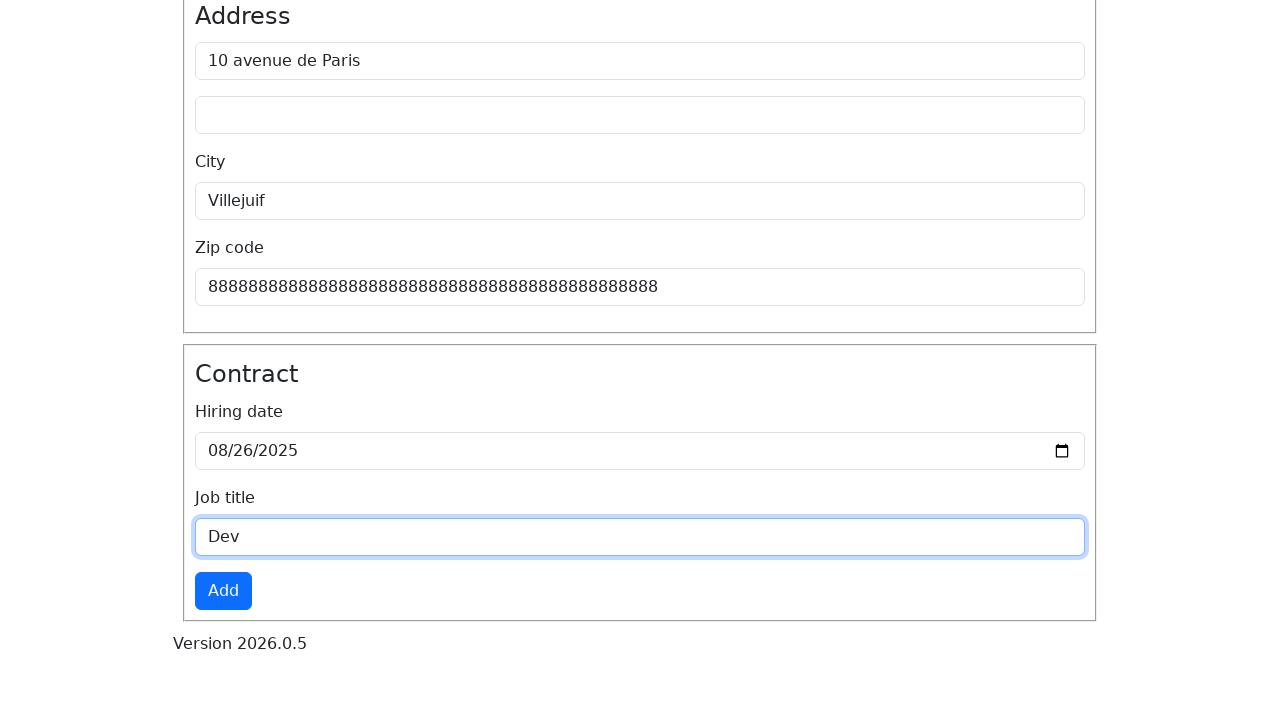

Clicked Add button to submit form with invalid ZIP code at (223, 591) on internal:role=button[name="Add"i]
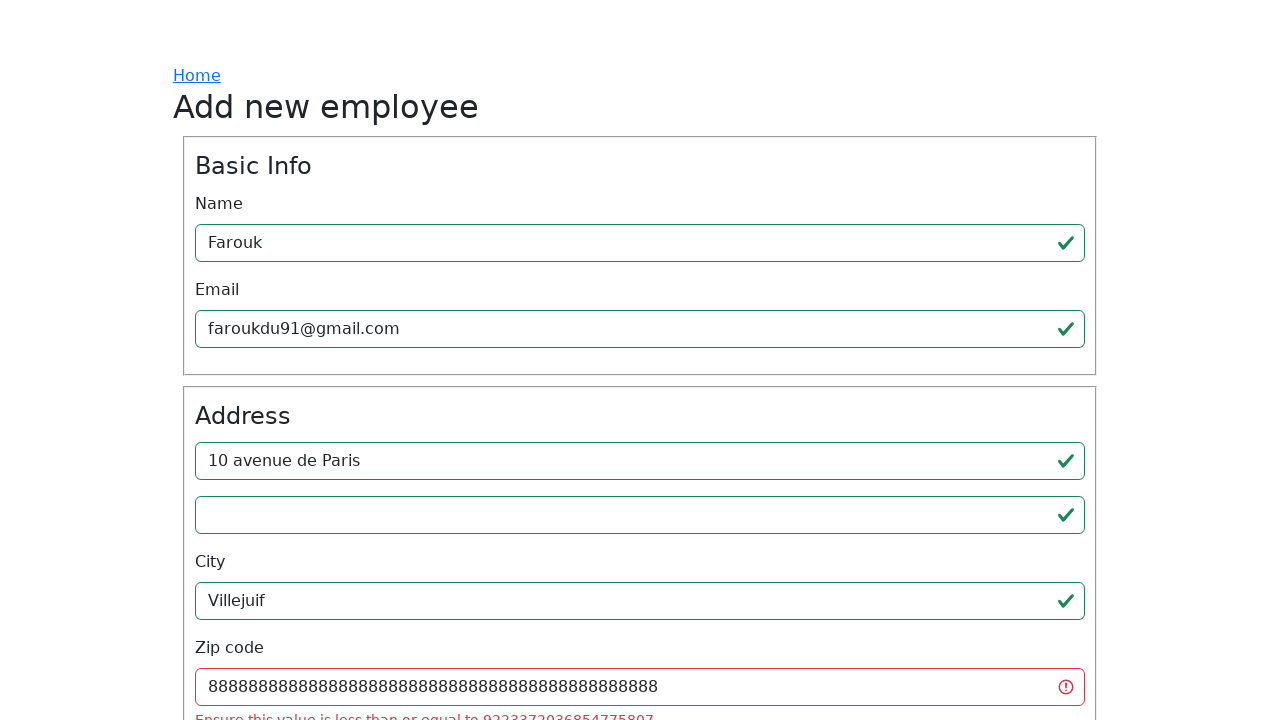

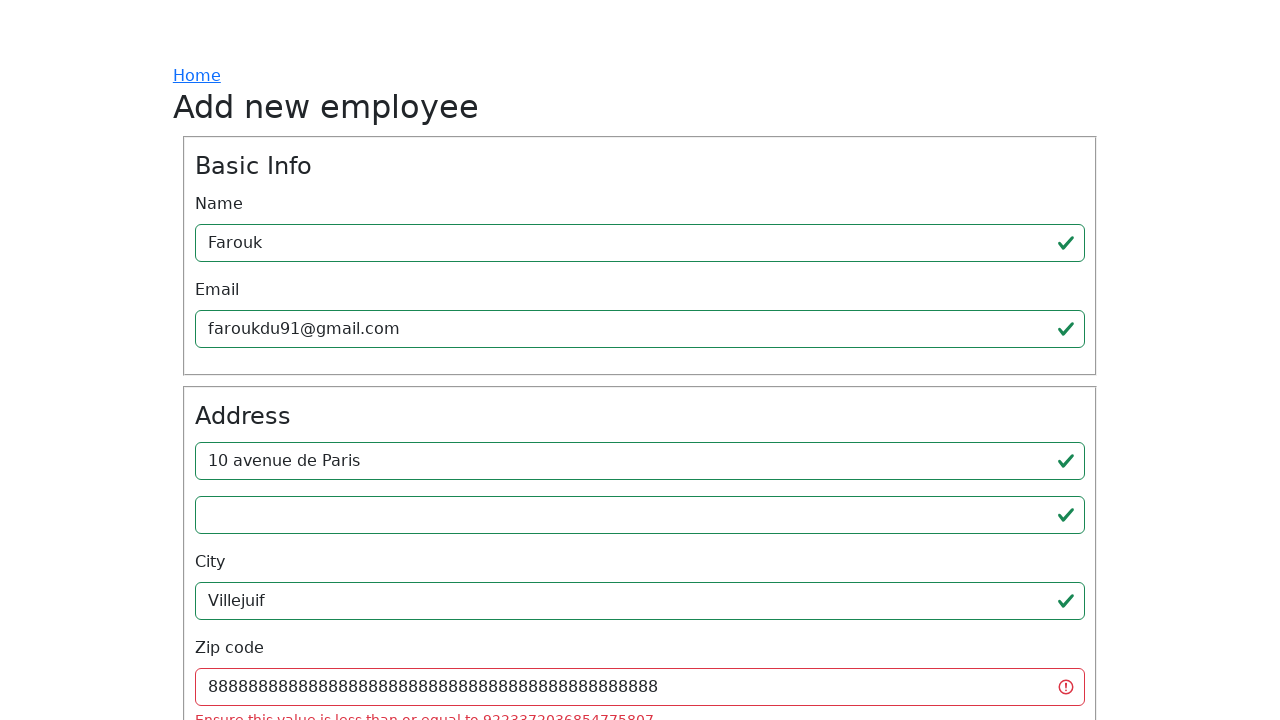